Navigates to Cleartrip travel website and refreshes the page to verify basic page loading functionality

Starting URL: https://www.cleartrip.com/

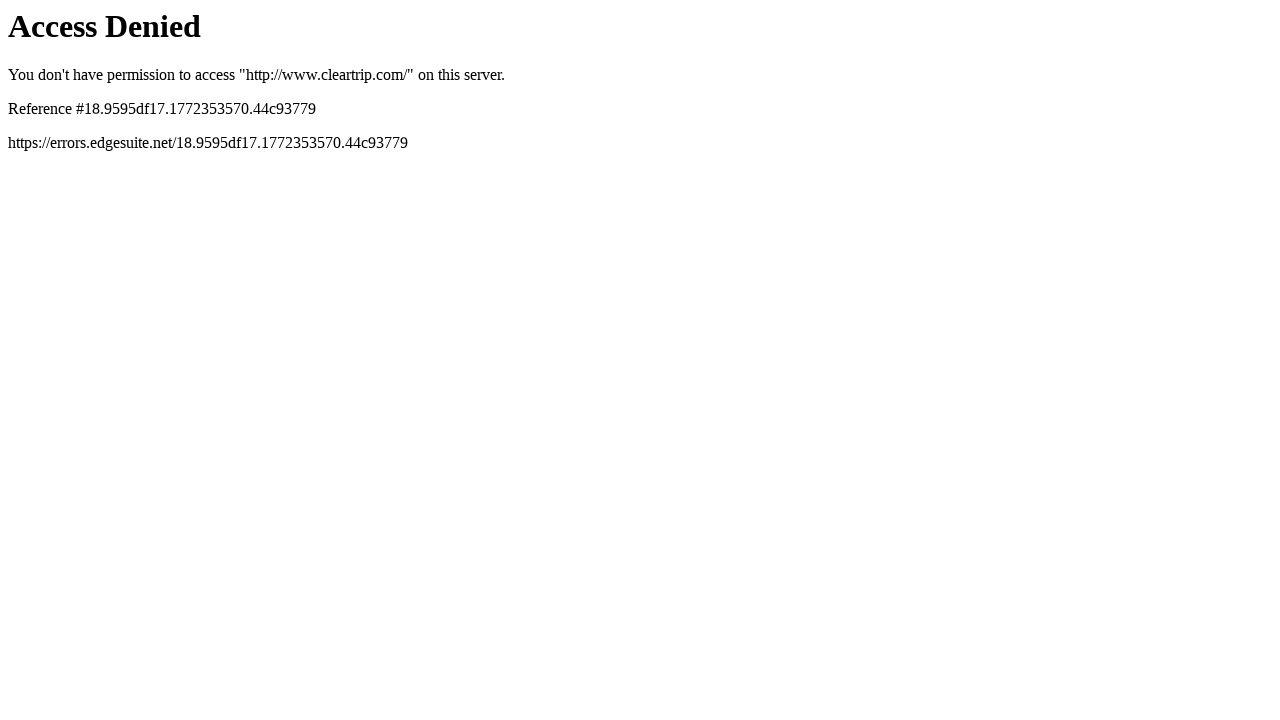

Reloaded the Cleartrip homepage to verify basic page loading functionality
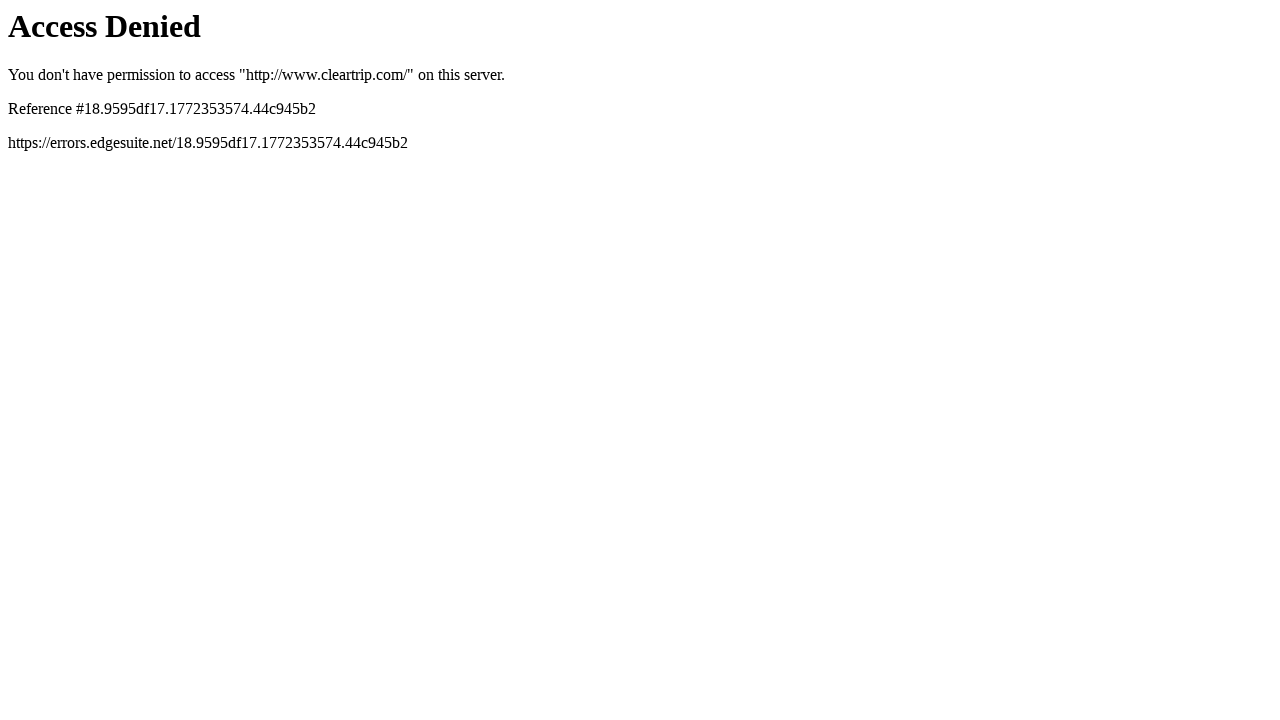

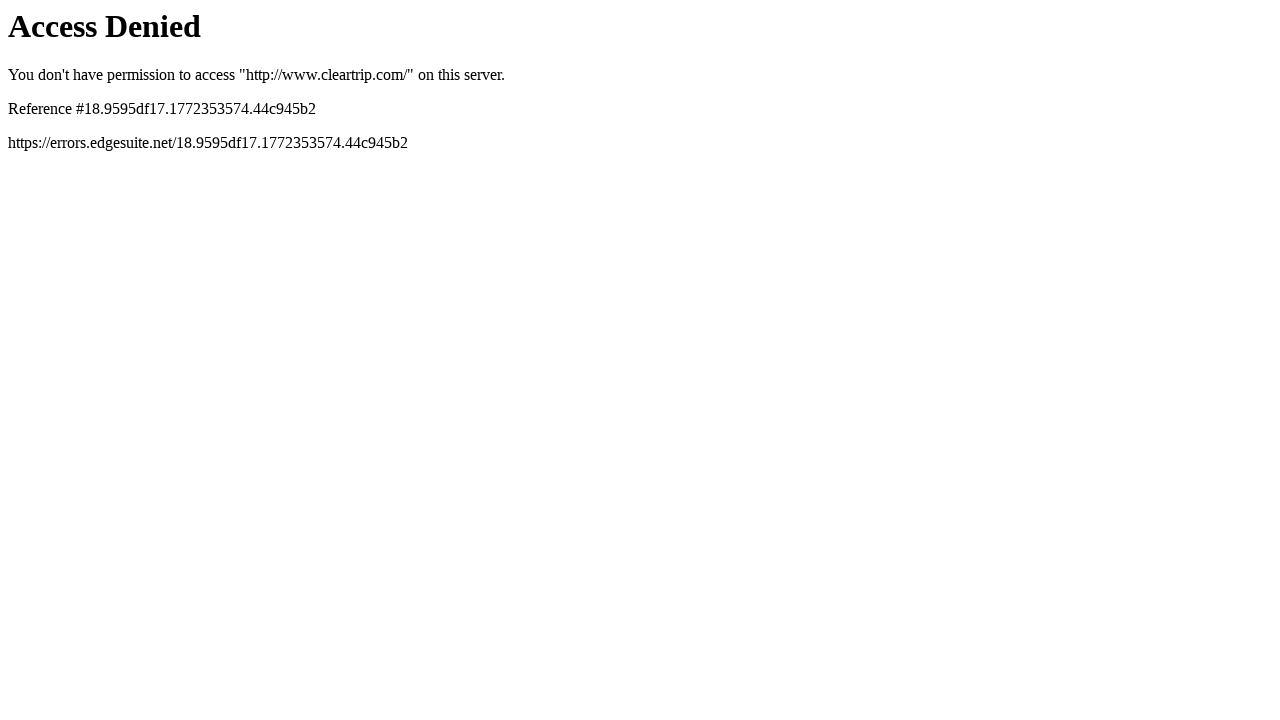